Navigates to Selenium documentation and locates the W3C WebDriver specification link element

Starting URL: https://selenium.dev/documentation/en/

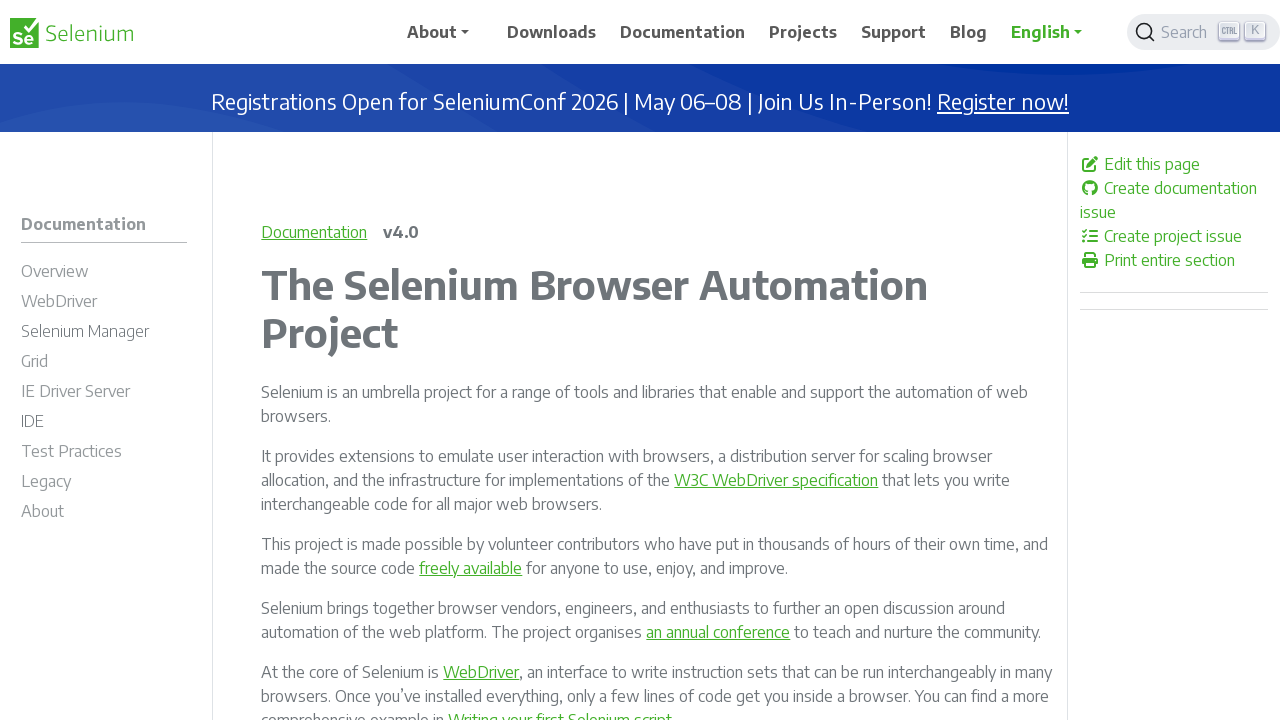

Navigated to Selenium documentation homepage
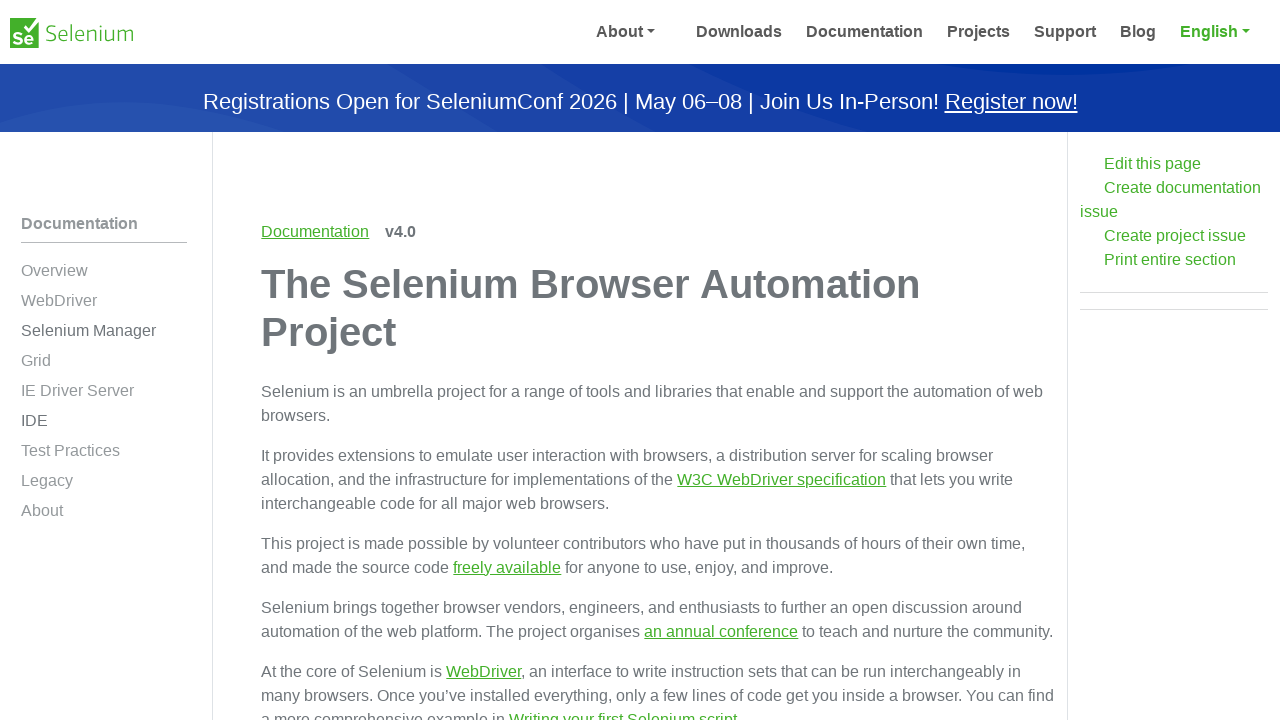

Located W3C WebDriver specification link element
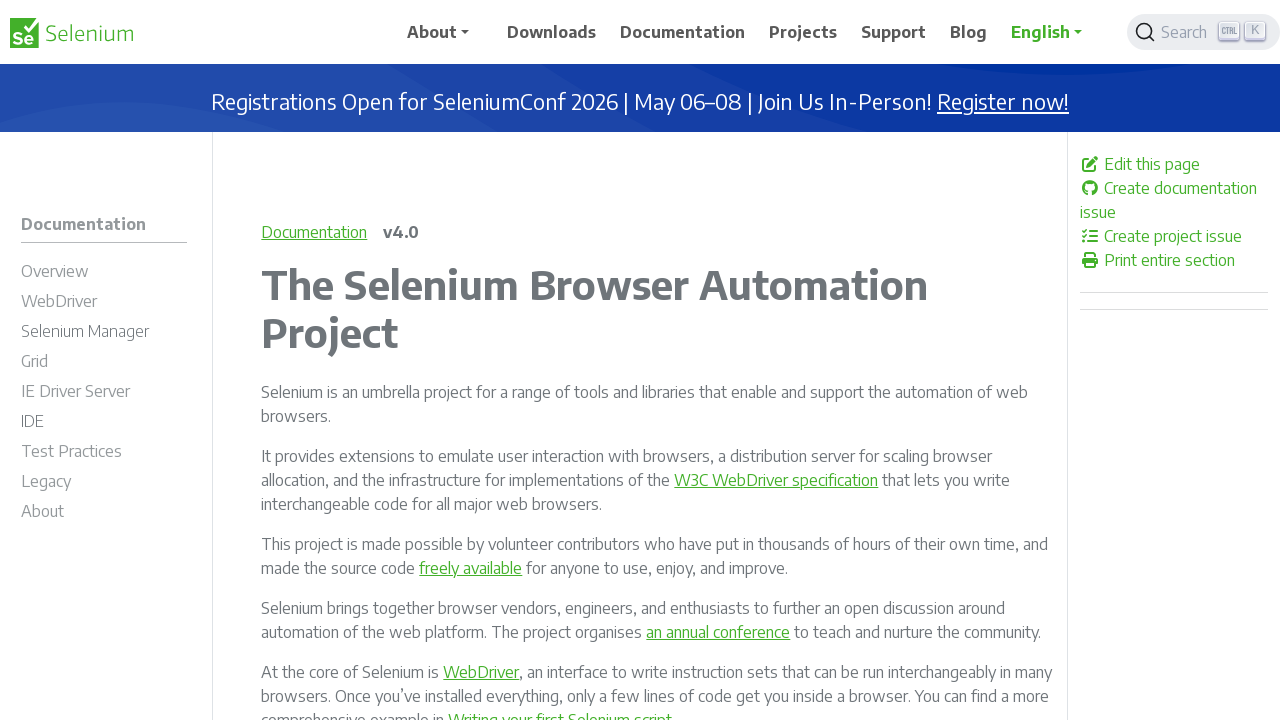

Confirmed W3C WebDriver specification link is visible
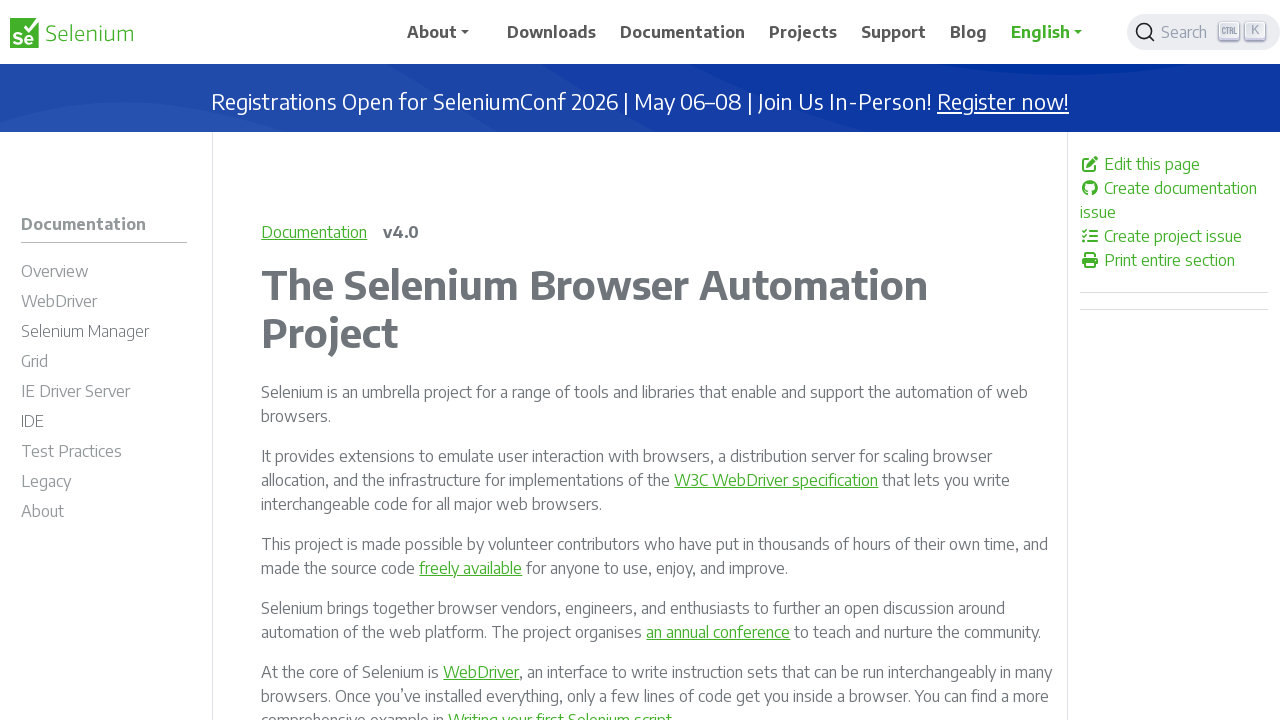

Retrieved href attribute from W3C WebDriver specification link
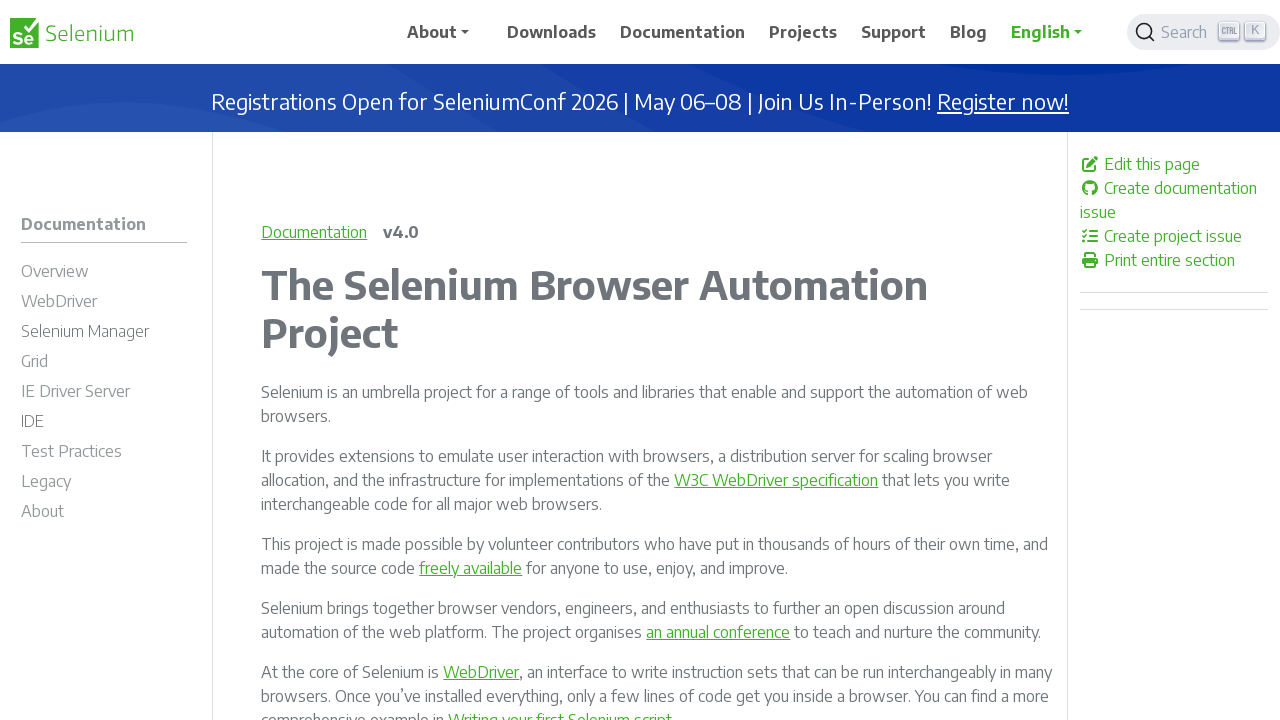

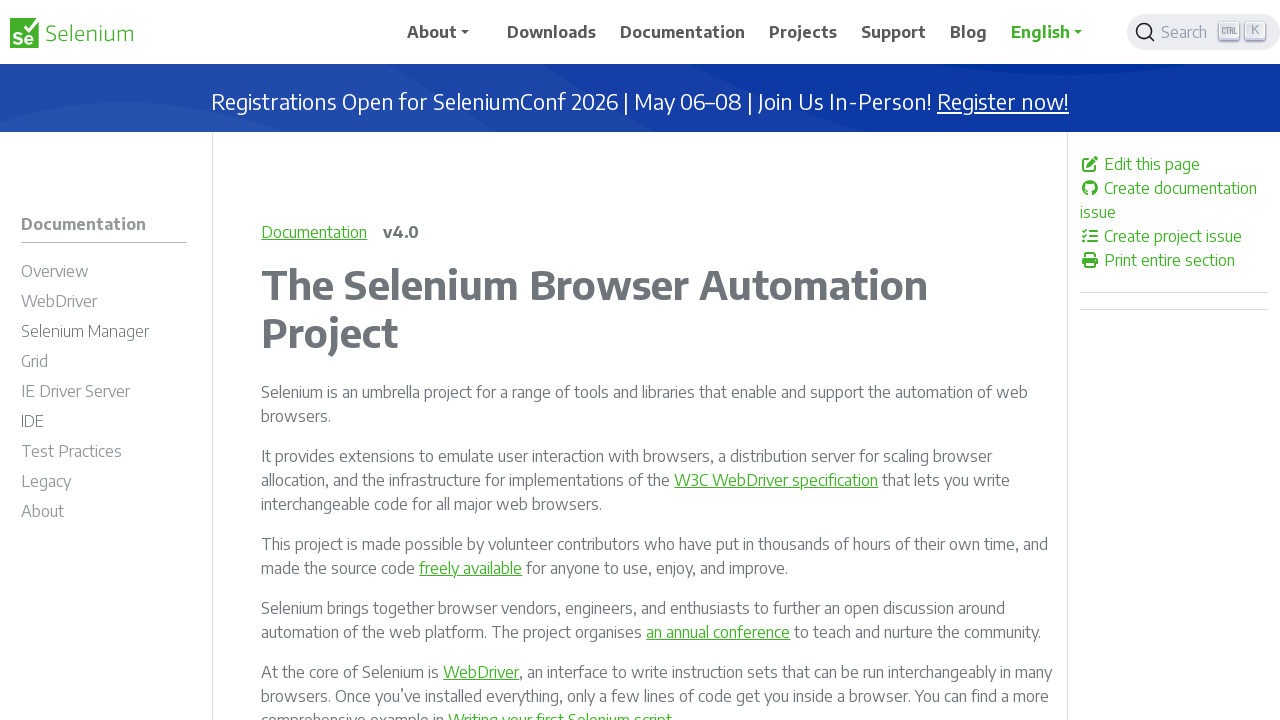